Navigates to the Form Authentication page and verifies the h2 element contains "Login Page"

Starting URL: https://the-internet.herokuapp.com

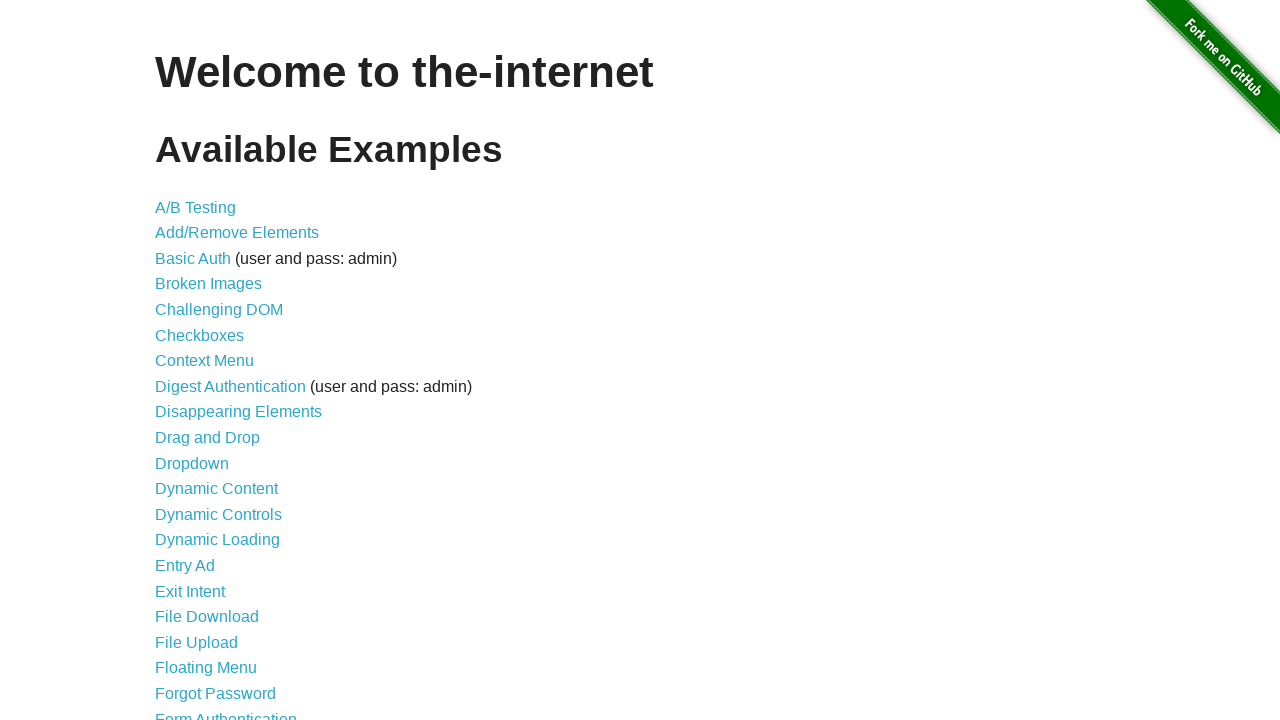

Clicked on Form Authentication link at (226, 712) on xpath=//a[text()='Form Authentication']
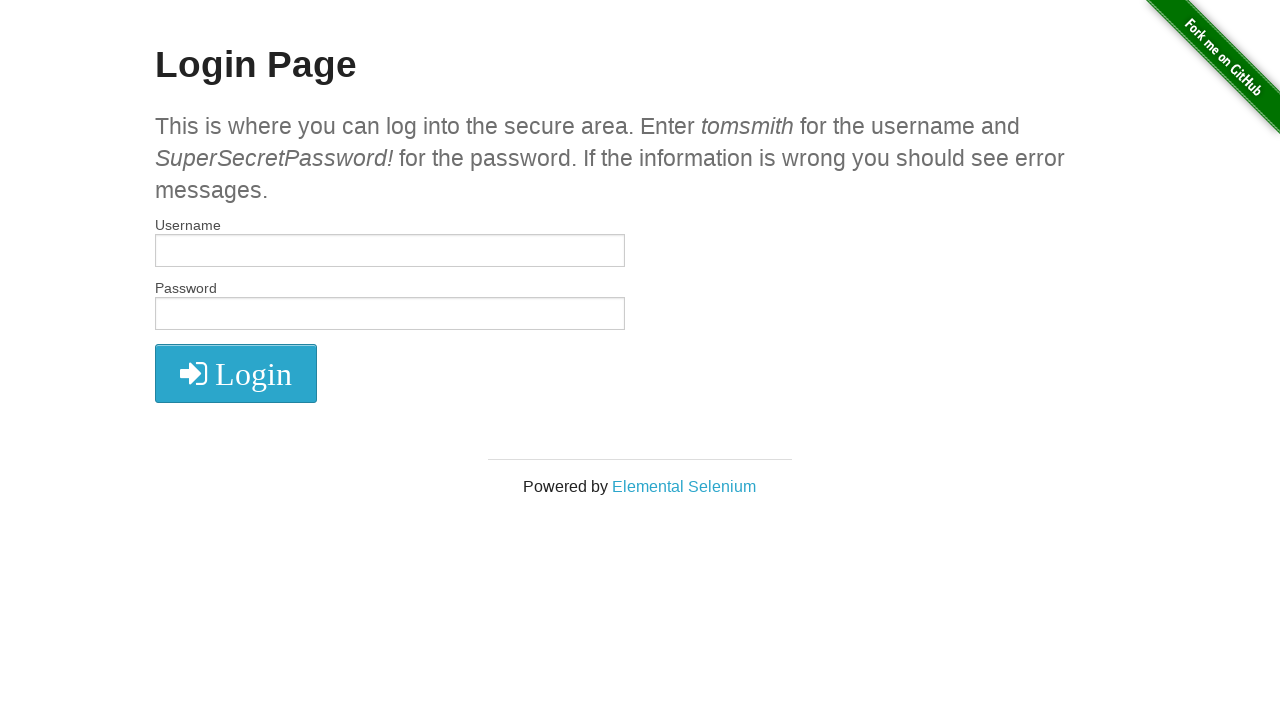

Waited for h2 element to load
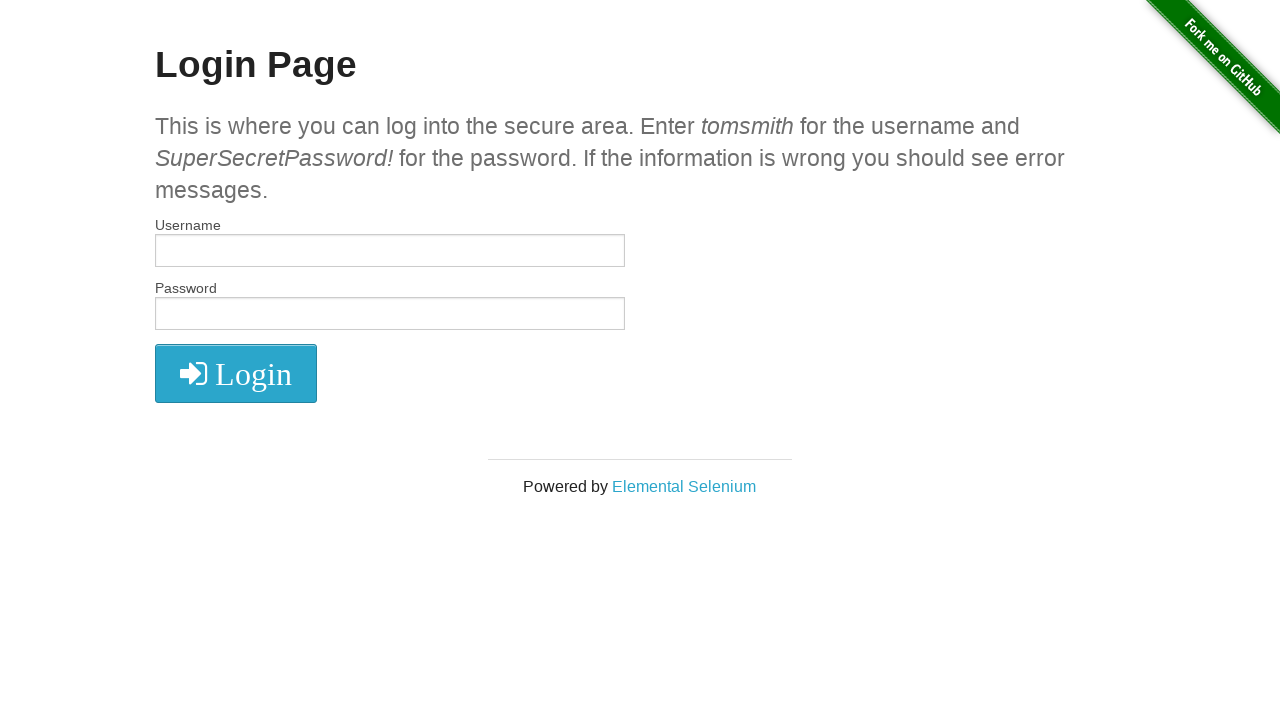

Retrieved h2 element text: 'Login Page'
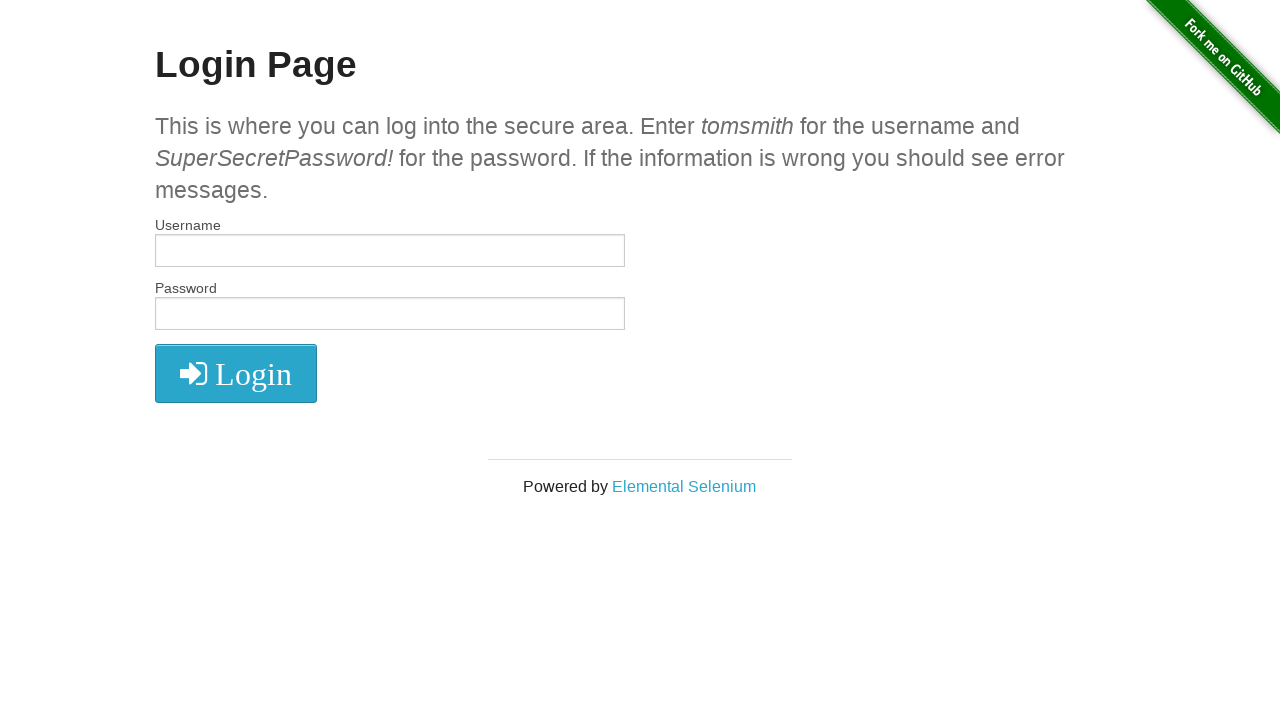

Verified h2 element contains 'Login Page'
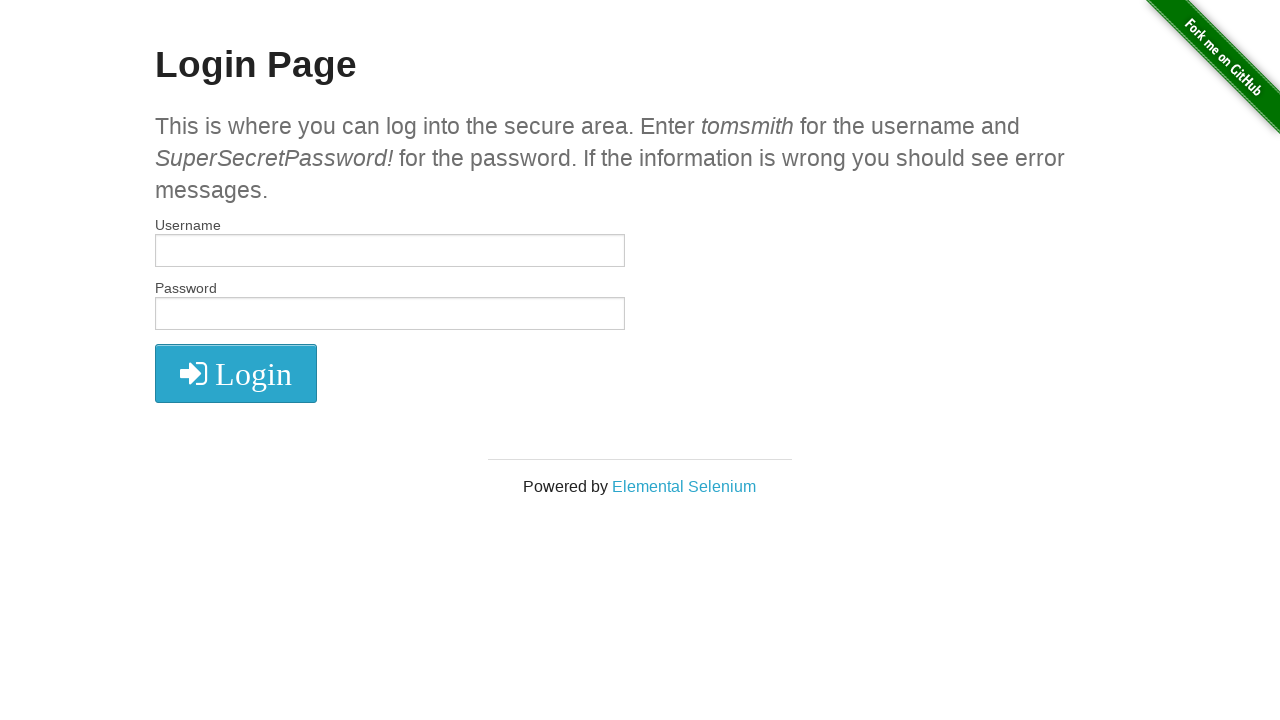

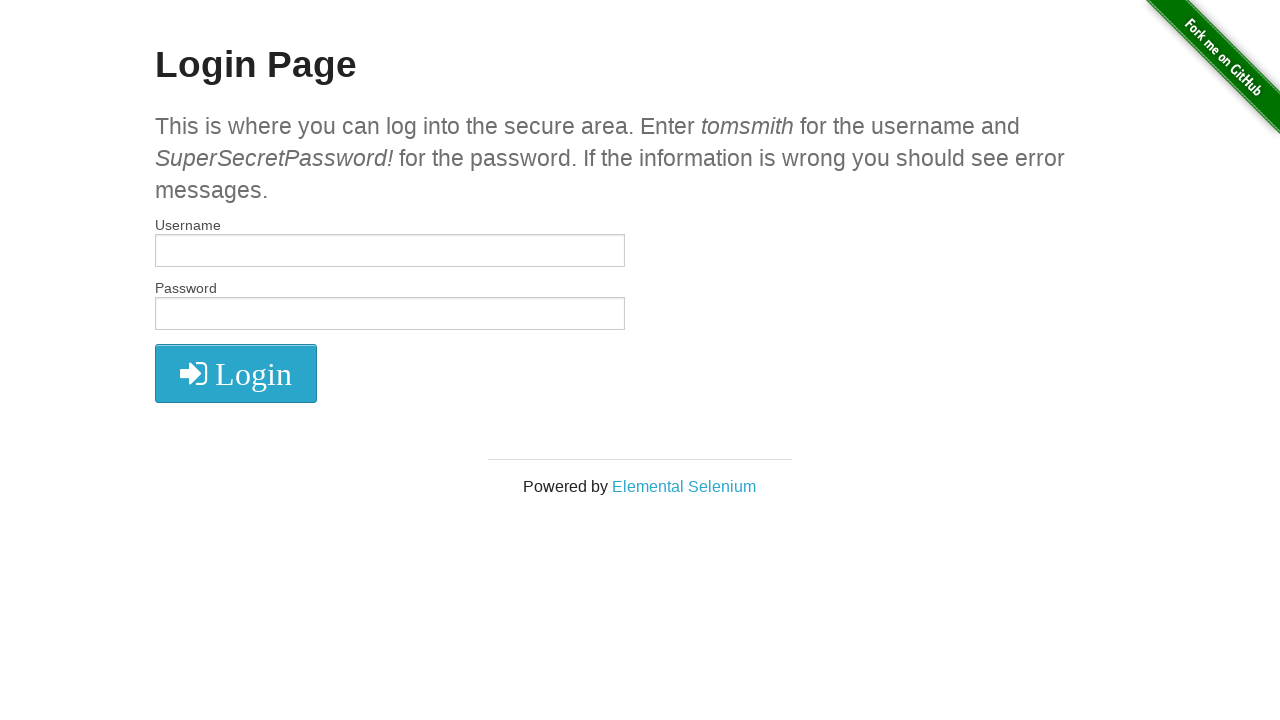